Navigates to a dropdown demo page and verifies that dropdown options are loaded by interacting with a select element

Starting URL: https://seleniumpractise.blogspot.com/2019/01/dropdown-demo-for-selenium.html

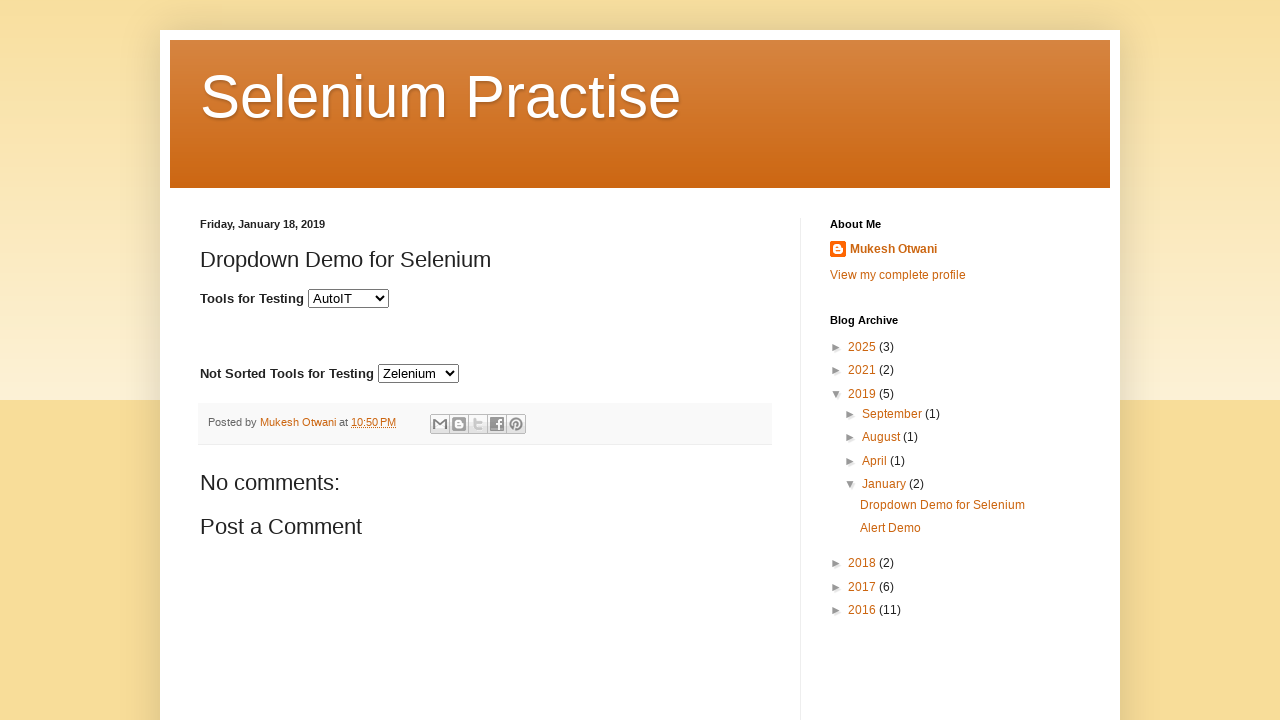

Waited for dropdown element with id 'tools' to be available
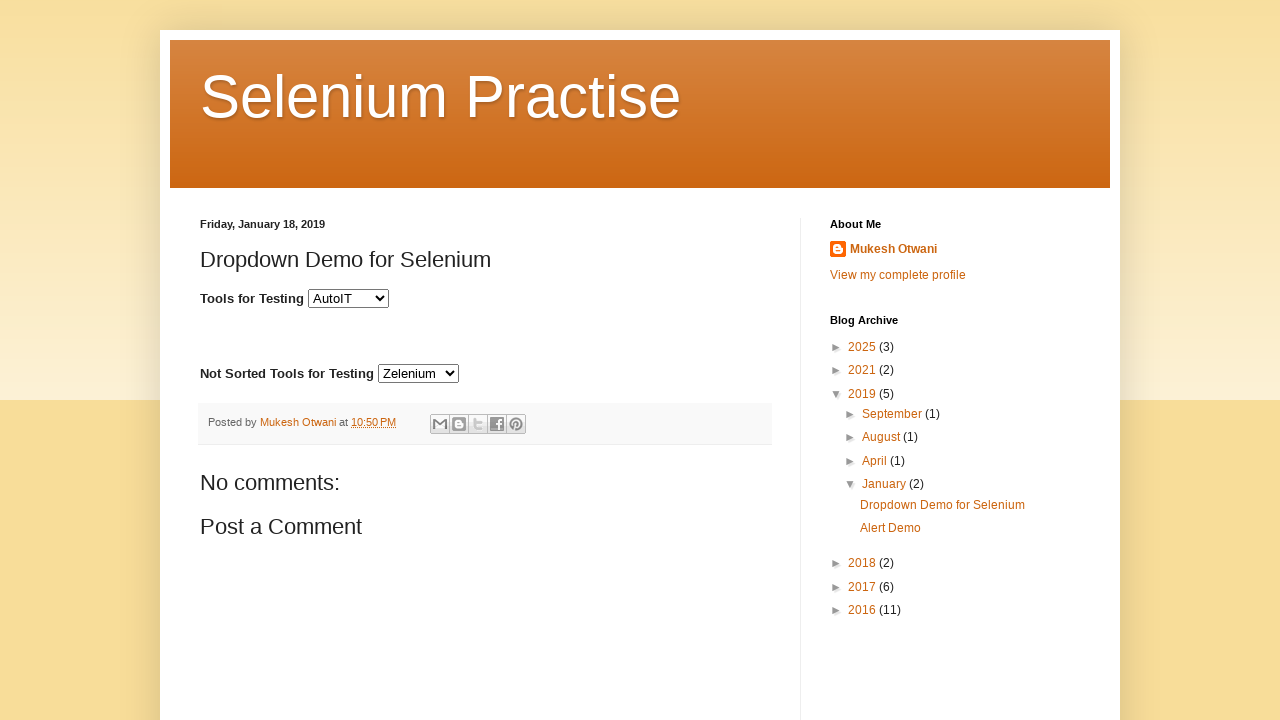

Located dropdown element with id 'tools'
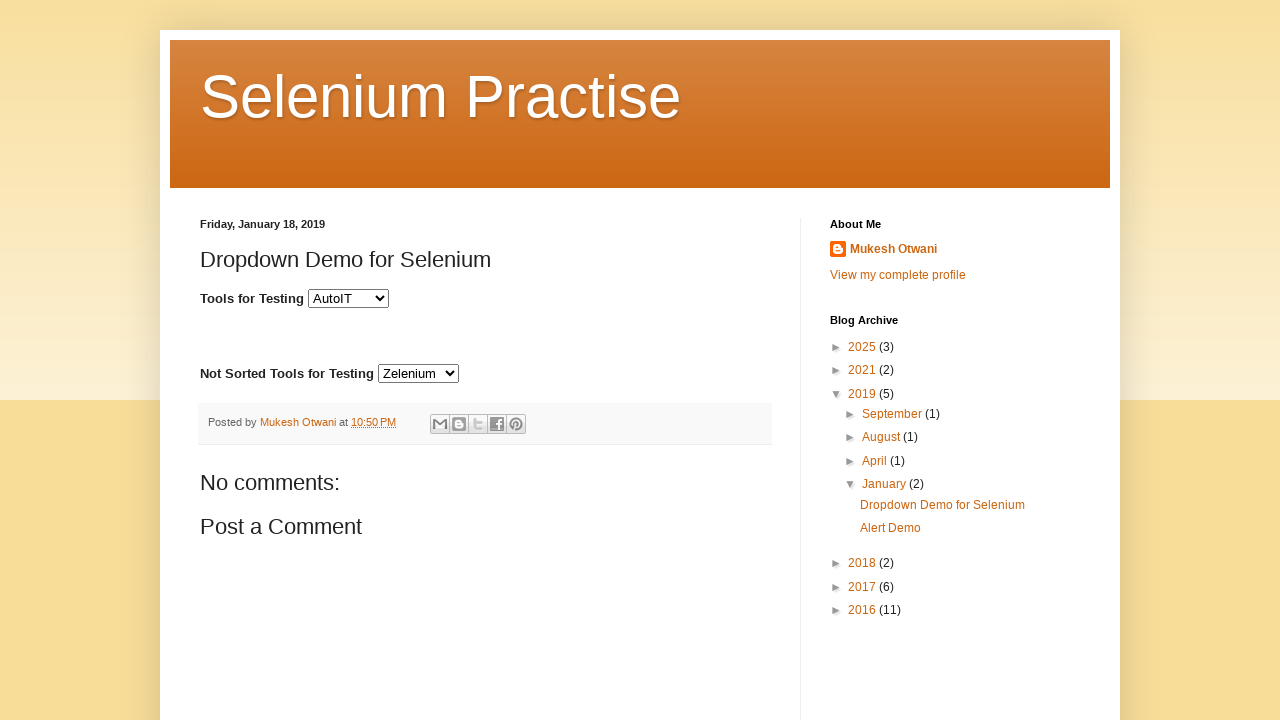

Clicked on the dropdown to open it at (348, 298) on #tools
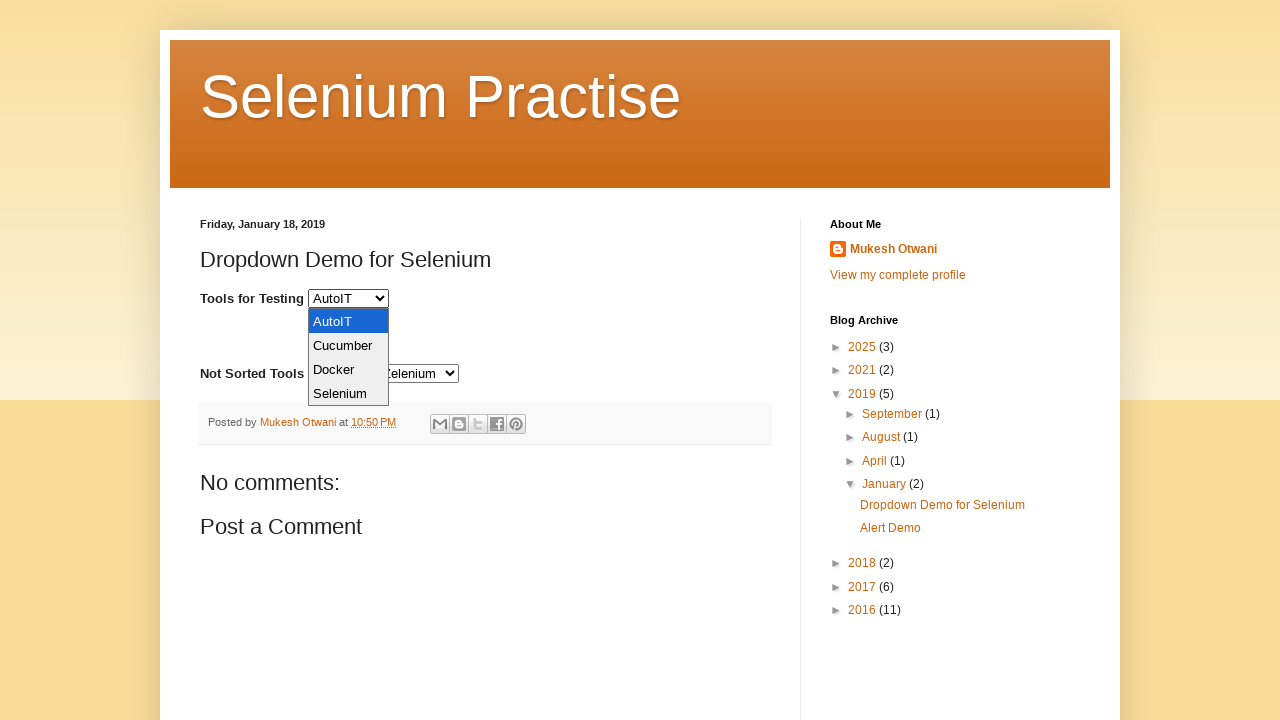

Retrieved all options from the dropdown
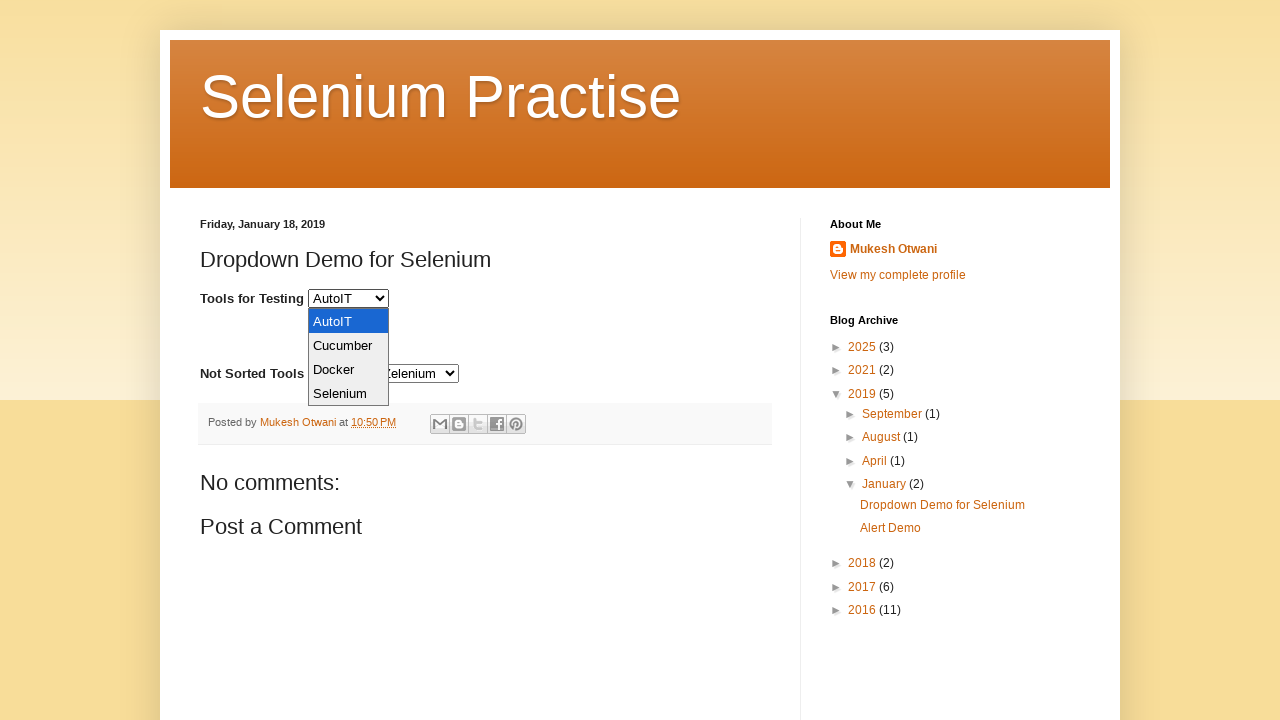

Verified dropdown has 4 options loaded
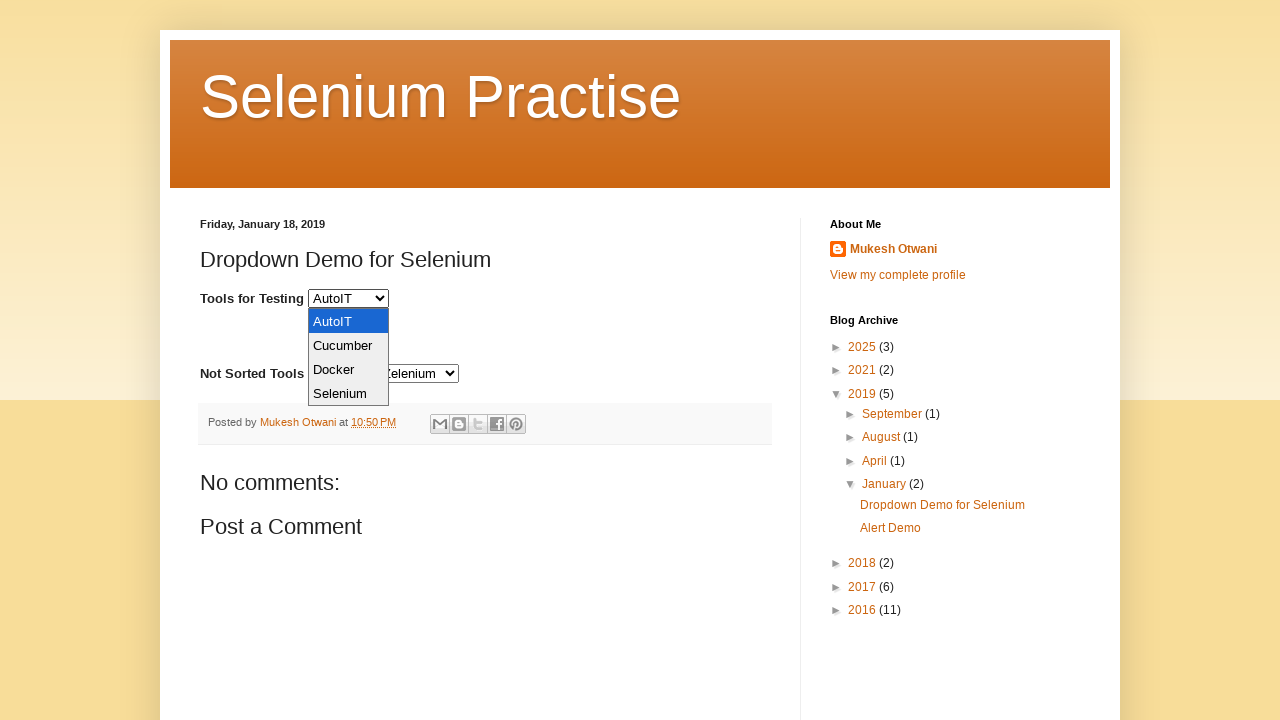

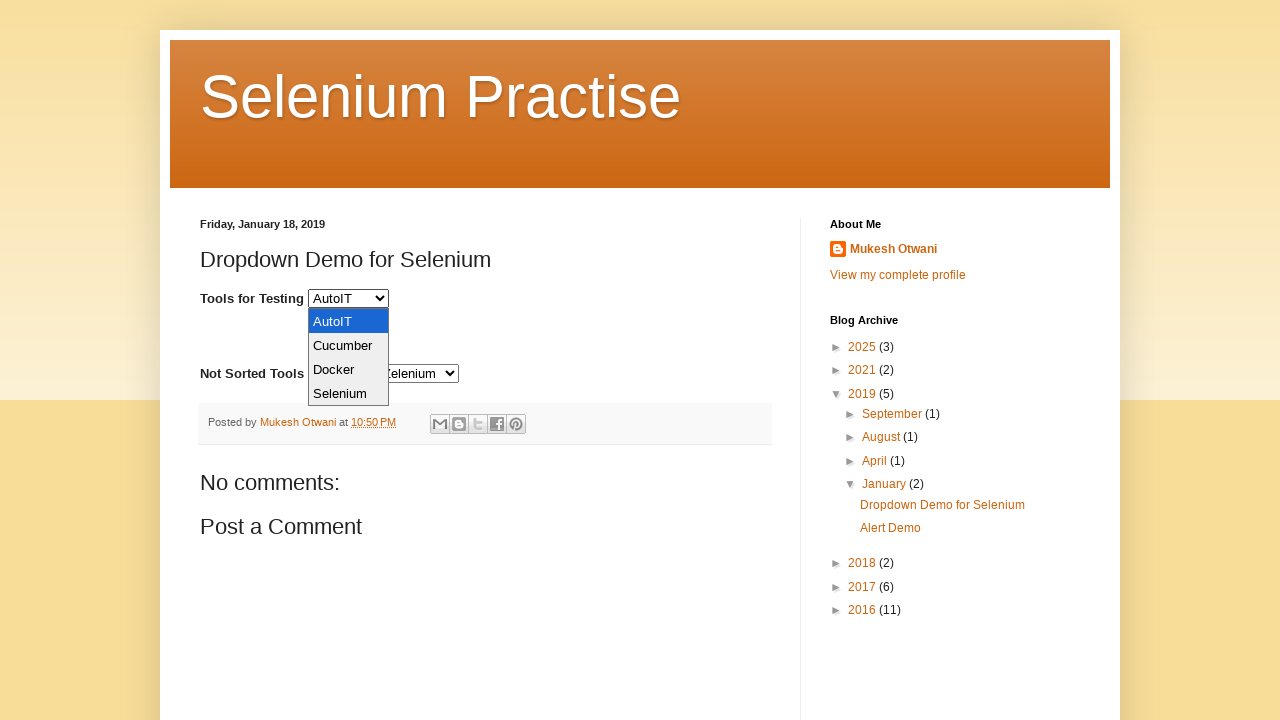